Tests drag and drop functionality by dragging an element from its original position to a target location

Starting URL: https://bonigarcia.dev/selenium-webdriver-java/drag-and-drop.html

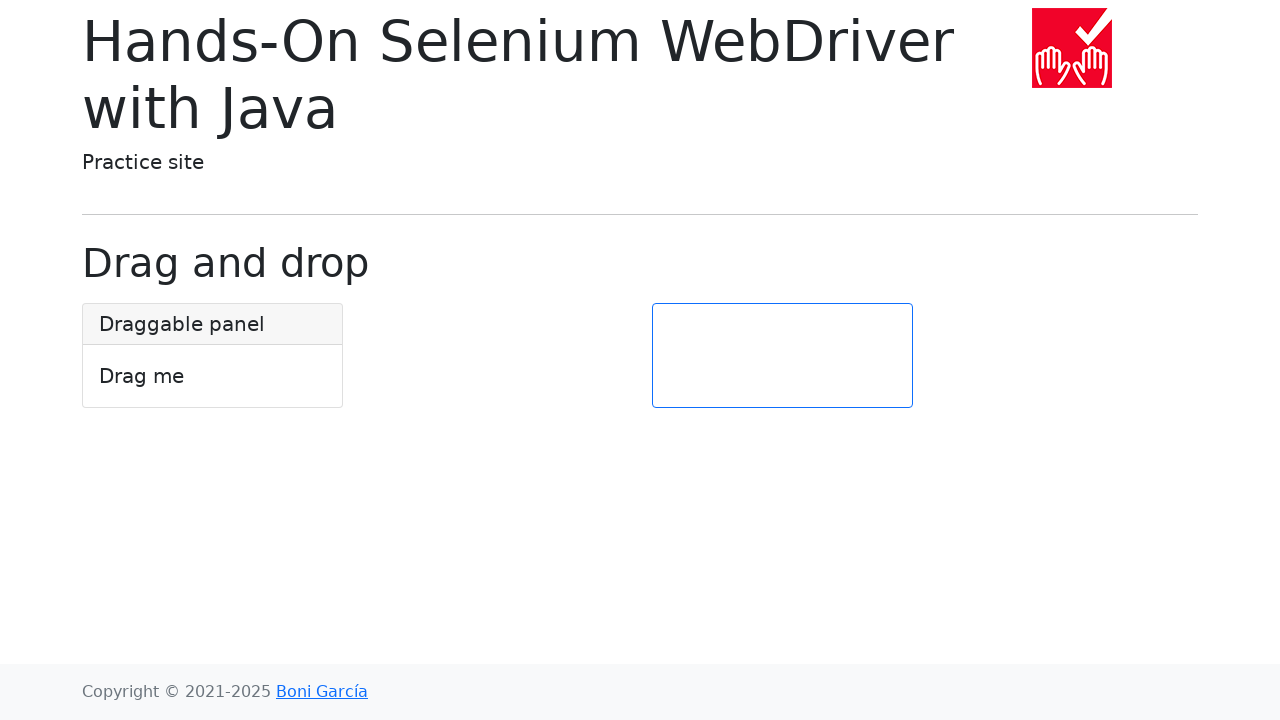

Located the draggable element
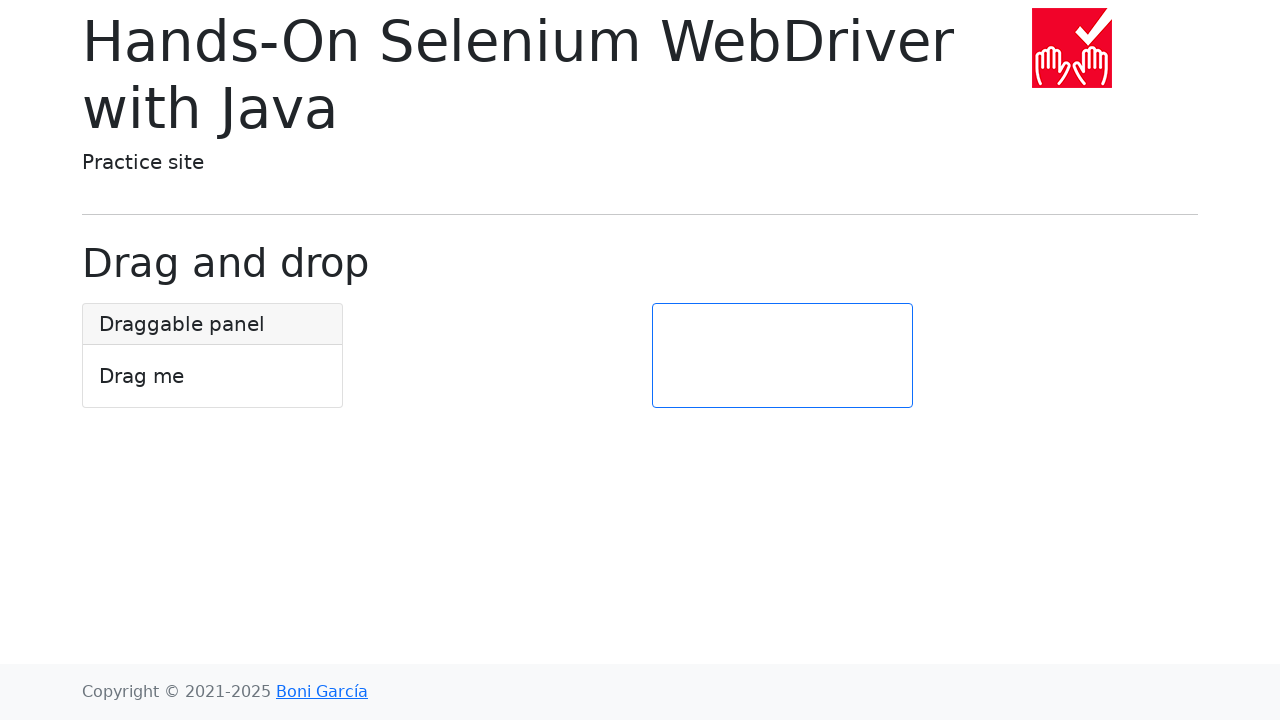

Located the target drop zone
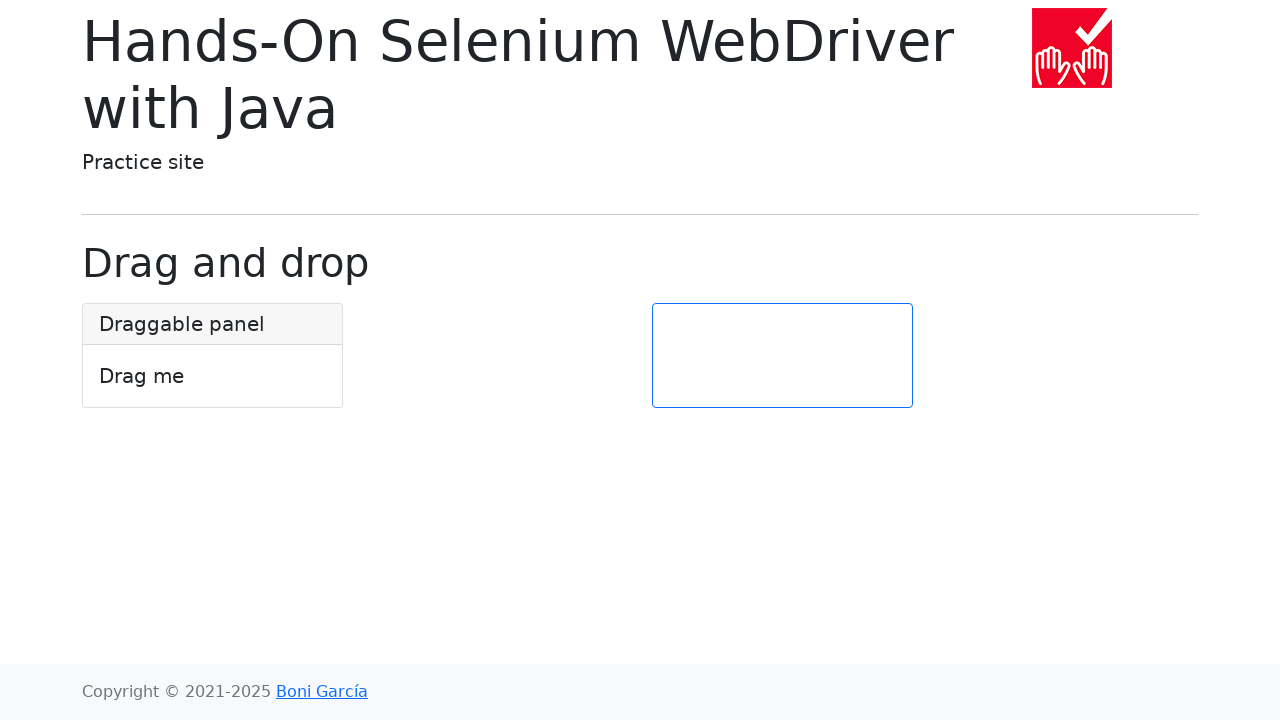

Dragged element from original position to target location at (782, 356)
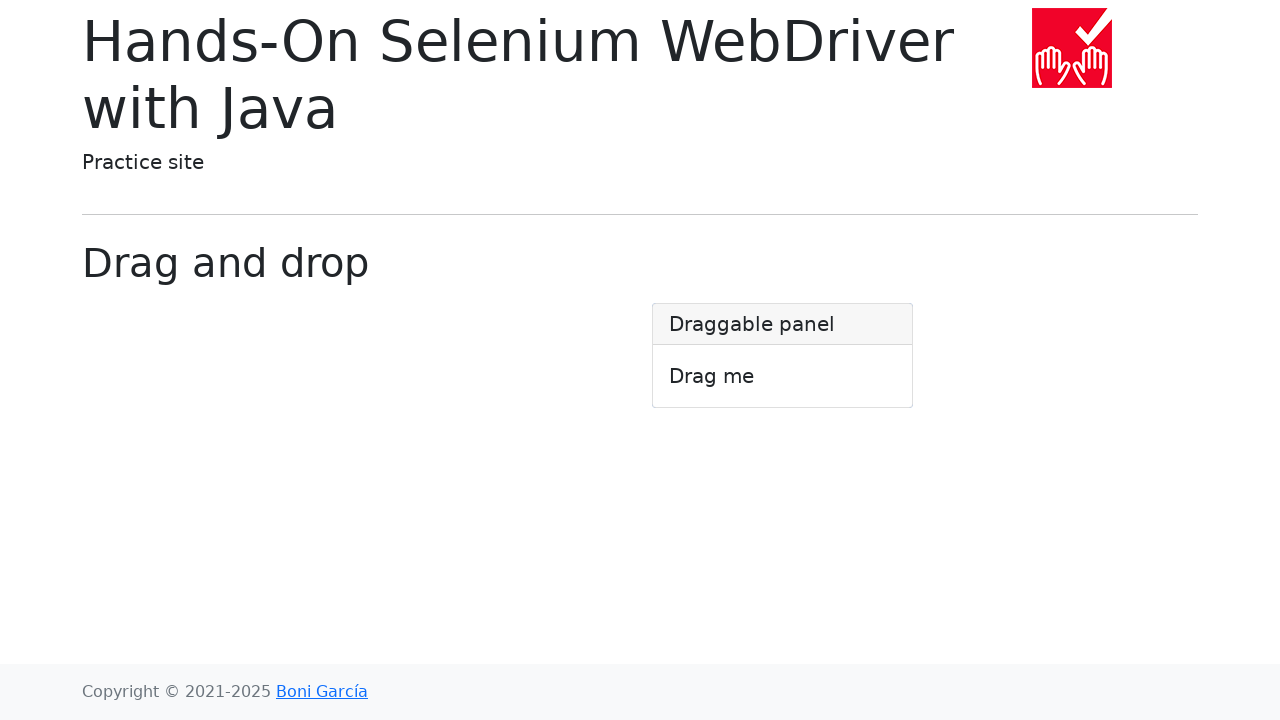

Waited 1 second for drag and drop action to complete
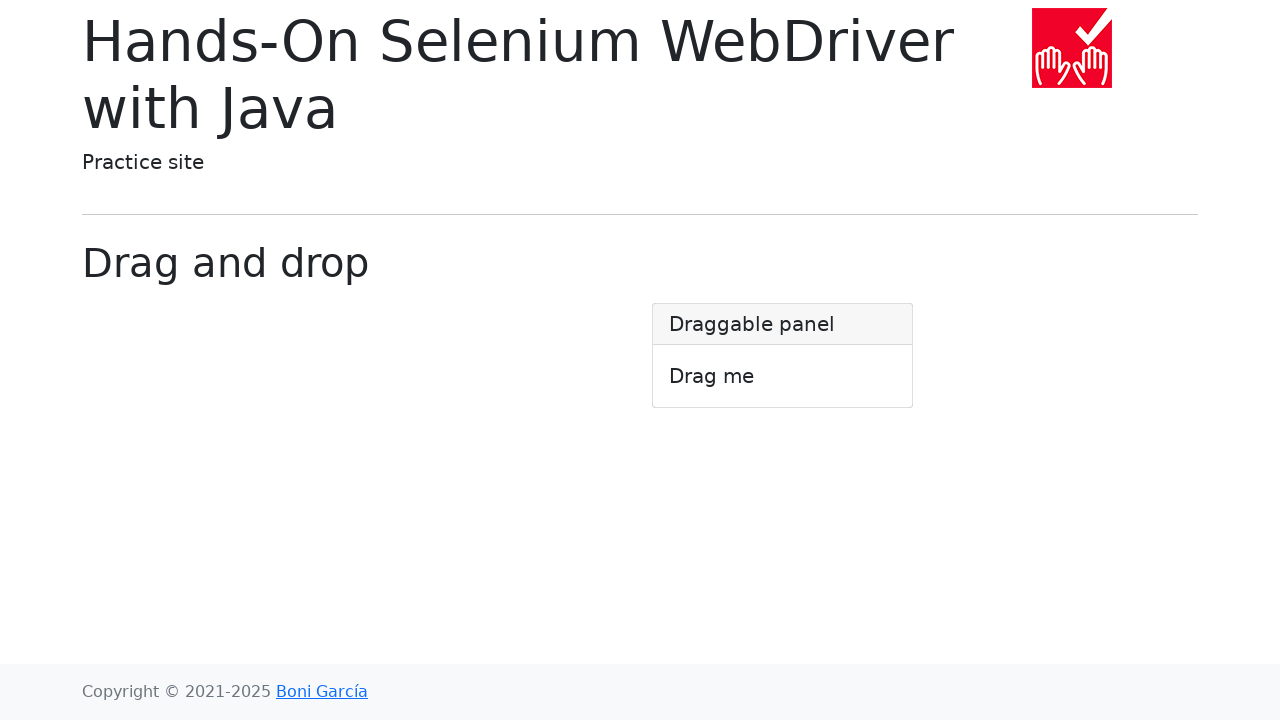

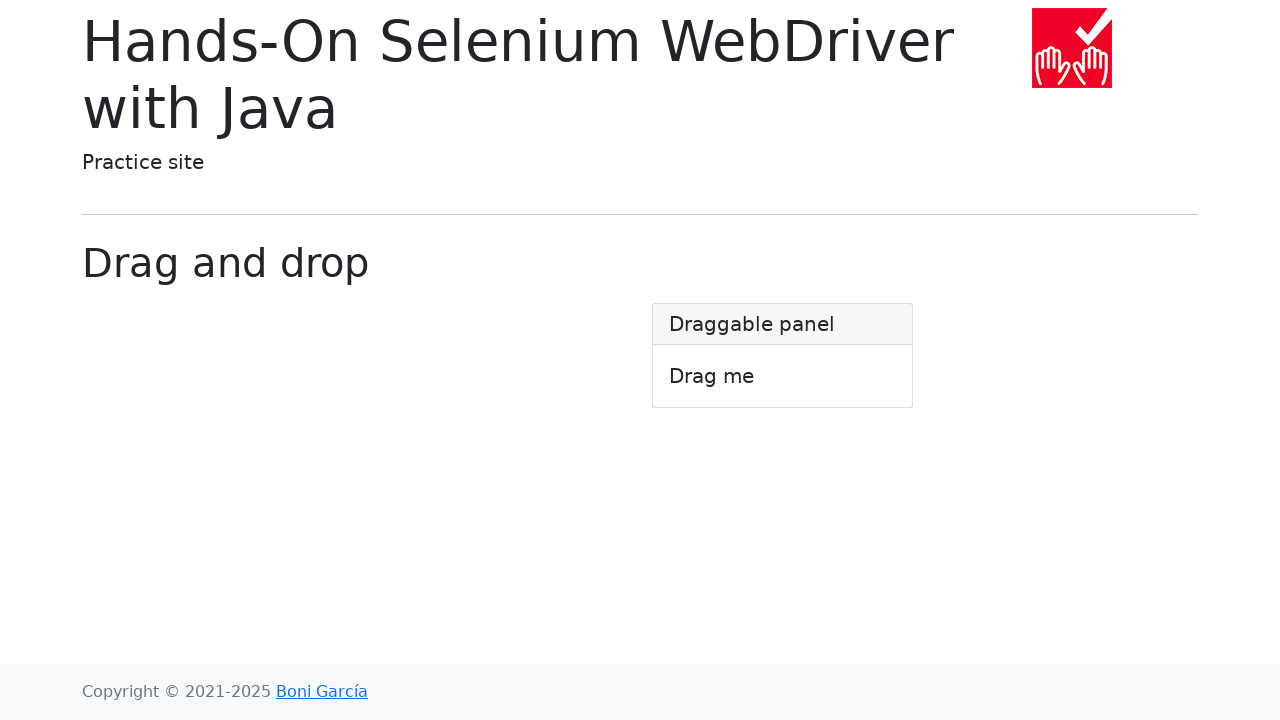